Tests a multi-step membership/join form by navigating through three steps: filling personal info (name, email, phone) in Step 1, business details in Step 2, and additional fields in Step 3, submitting each step.

Starting URL: https://www.smb-research.org/join

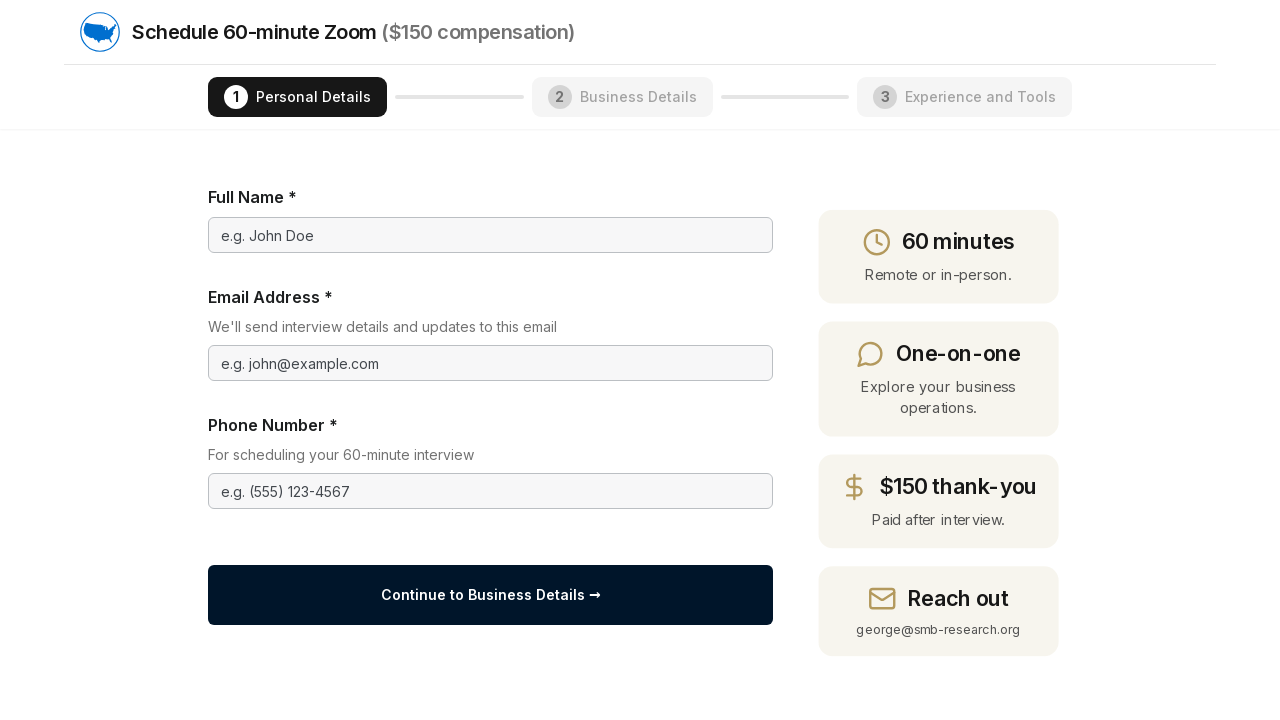

Page loaded with networkidle state
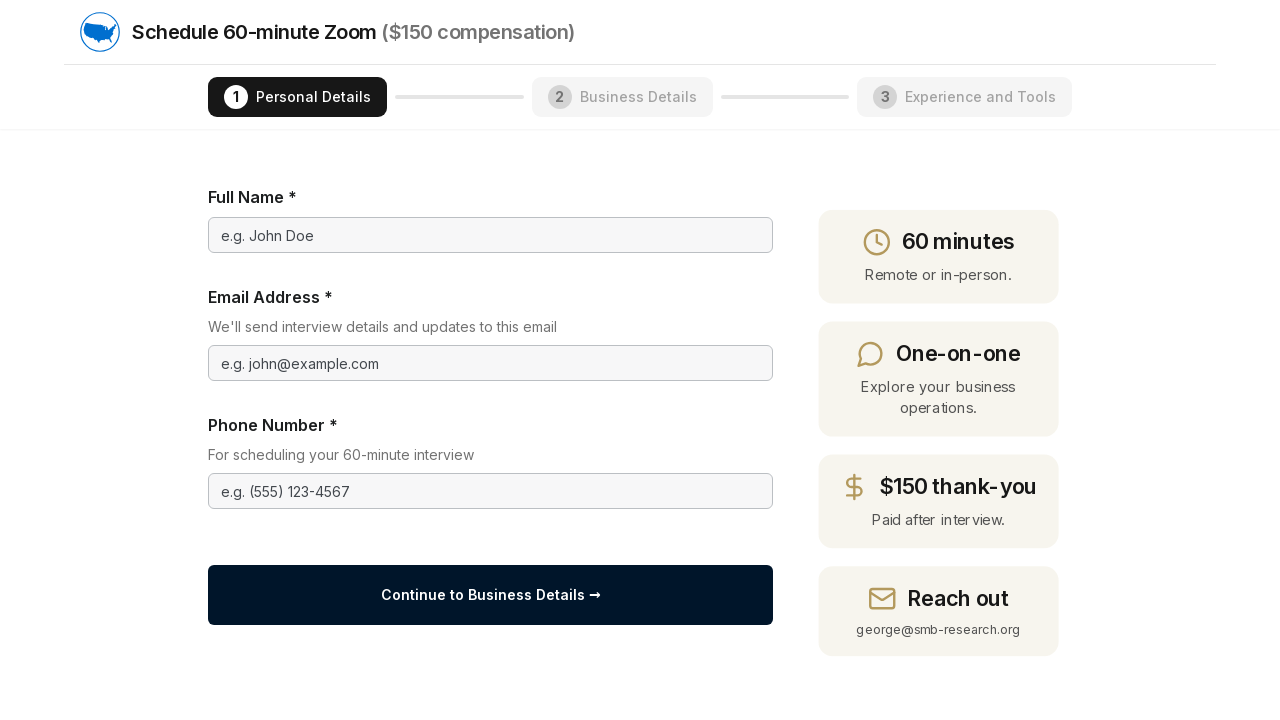

Filled name field with 'Test User' on input[id*="name"] >> nth=0
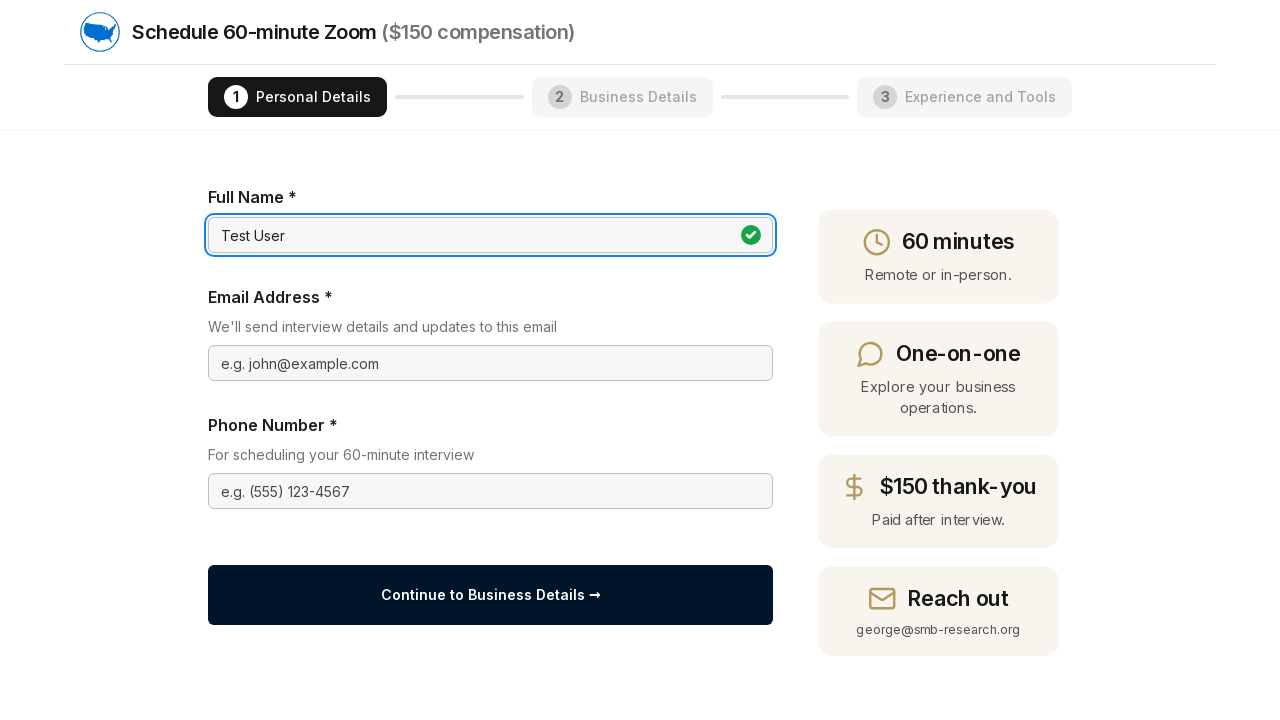

Filled email field with 'testuser7294@example.com' on input[type="email"] >> nth=0
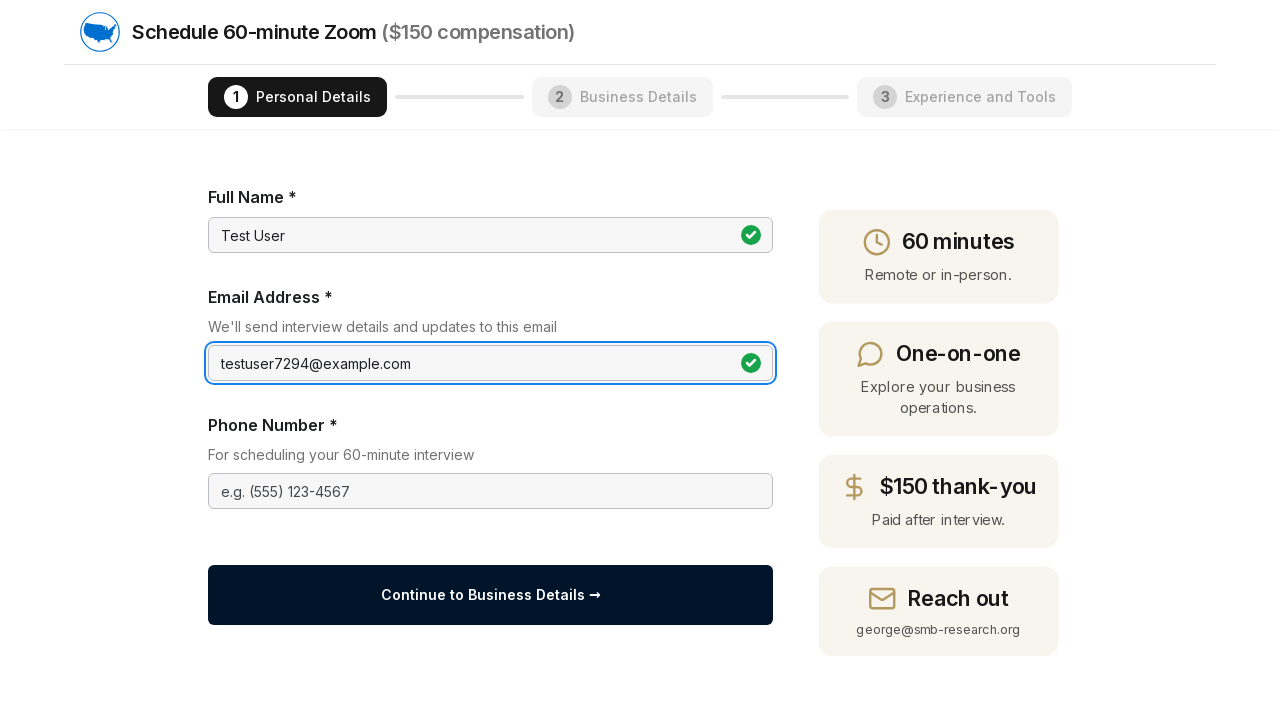

Filled phone field with '5559876543' on input[type="tel"] >> nth=0
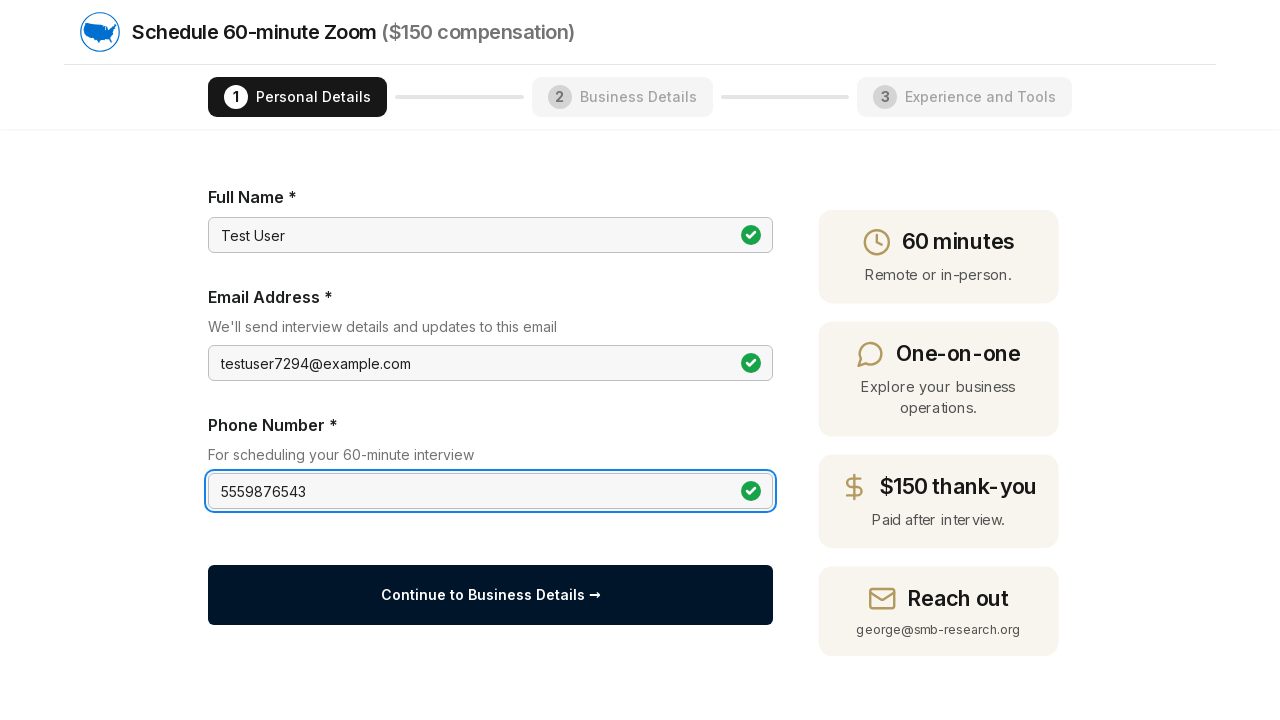

Clicked Next/Continue button to proceed from Step 1 at (491, 595) on button:has-text("Continue") >> nth=0
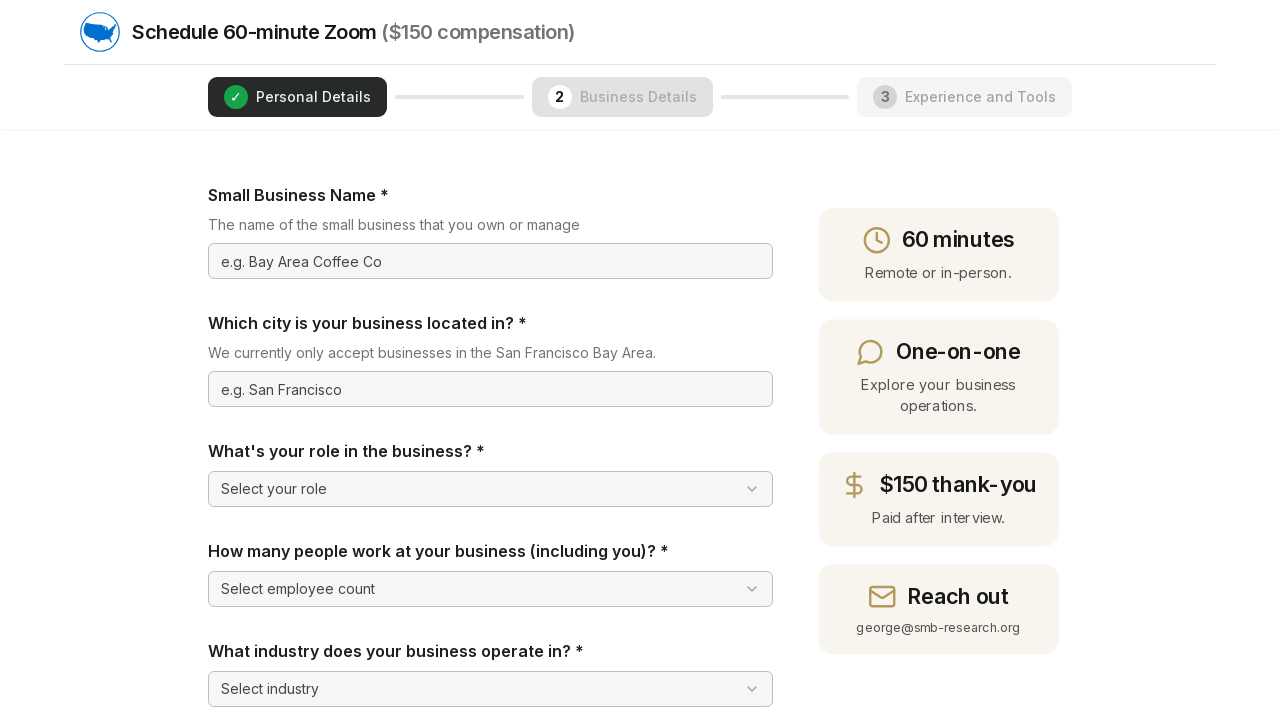

Waited 2000ms for Step 2 to load
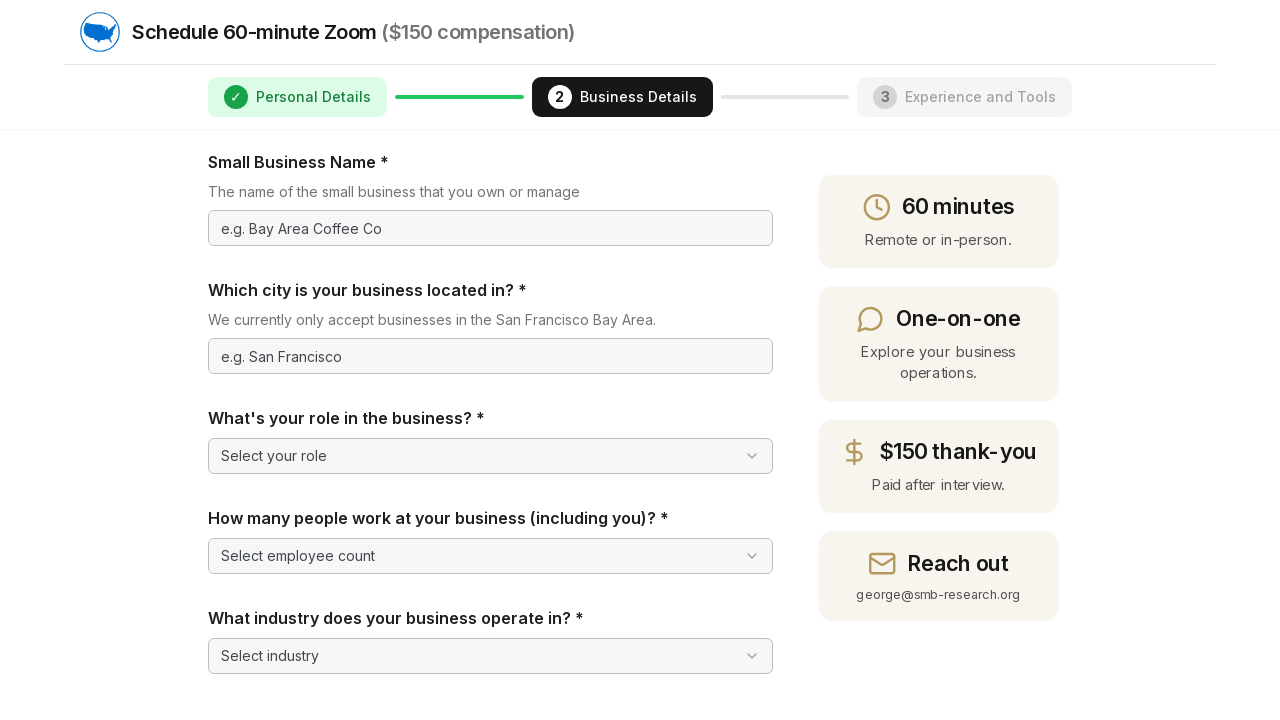

Filled visible input field 1 in Step 2 with 'Test Value 1' on input:visible >> nth=0
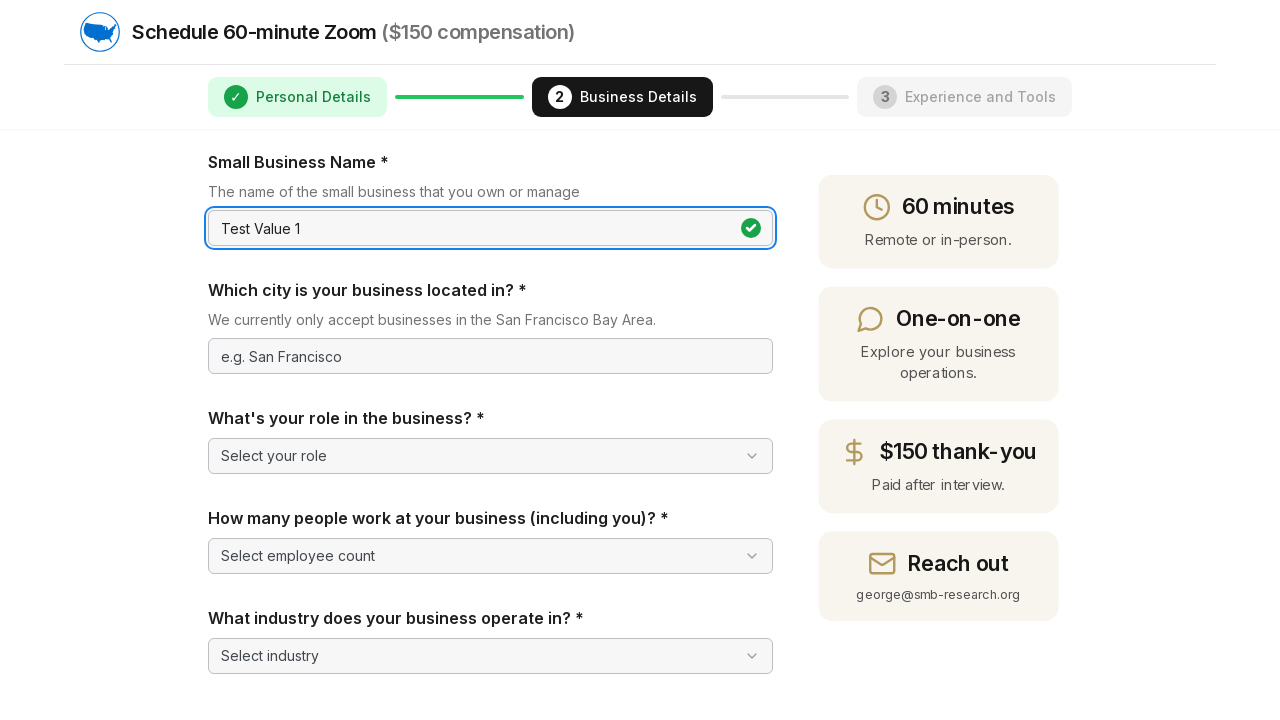

Filled visible input field 2 in Step 2 with 'Test Value 2' on input:visible >> nth=1
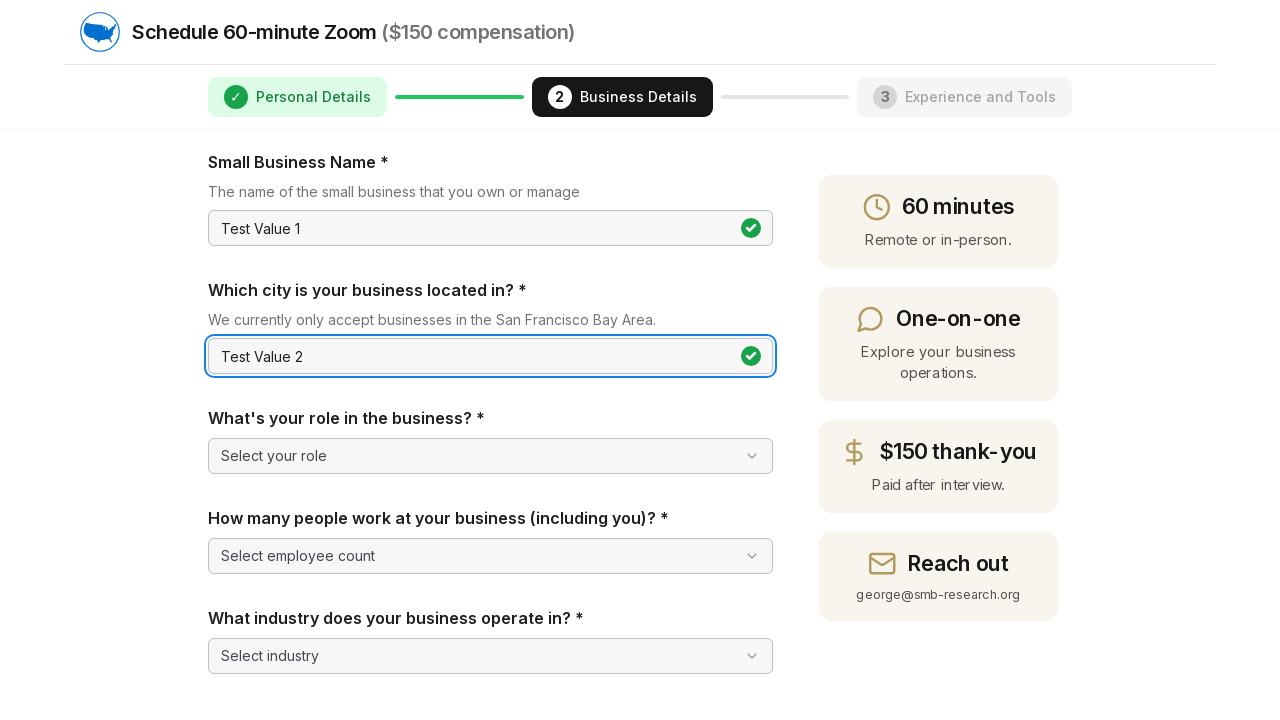

Clicked Next/Continue button to proceed from Step 2 at (564, 447) on button:has-text("Continue") >> nth=0
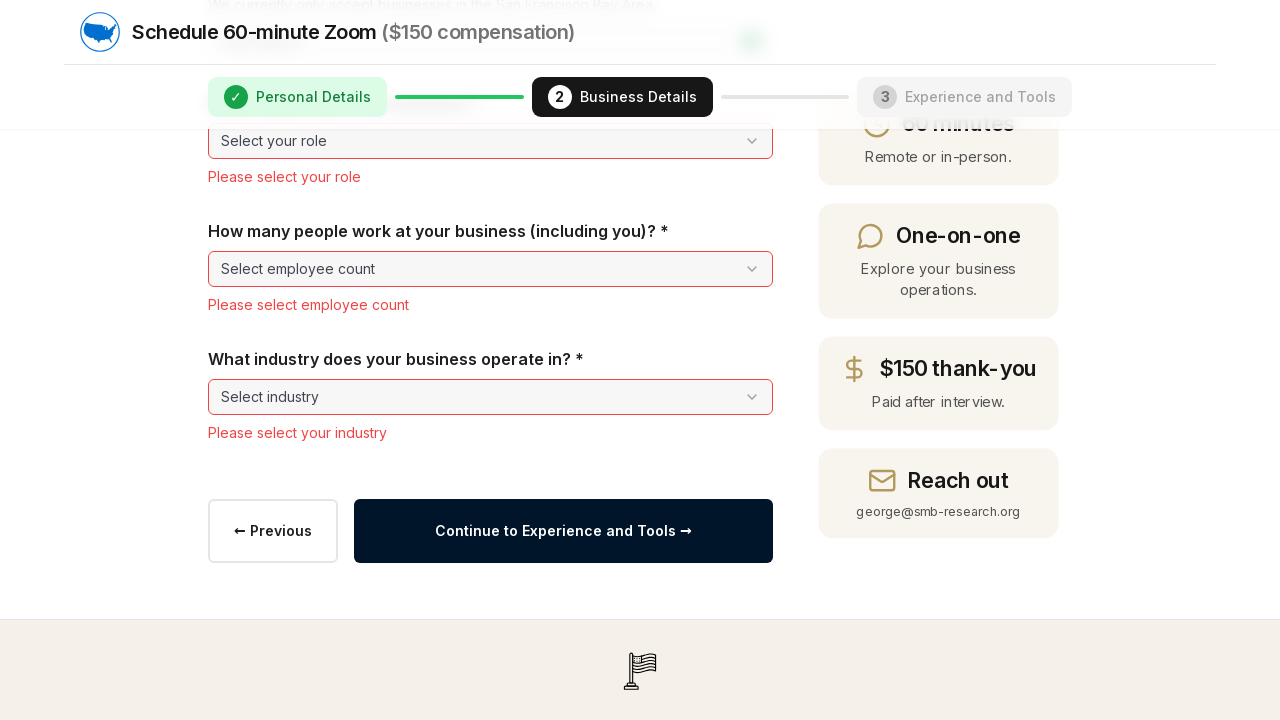

Waited 3000ms for Step 3 to load
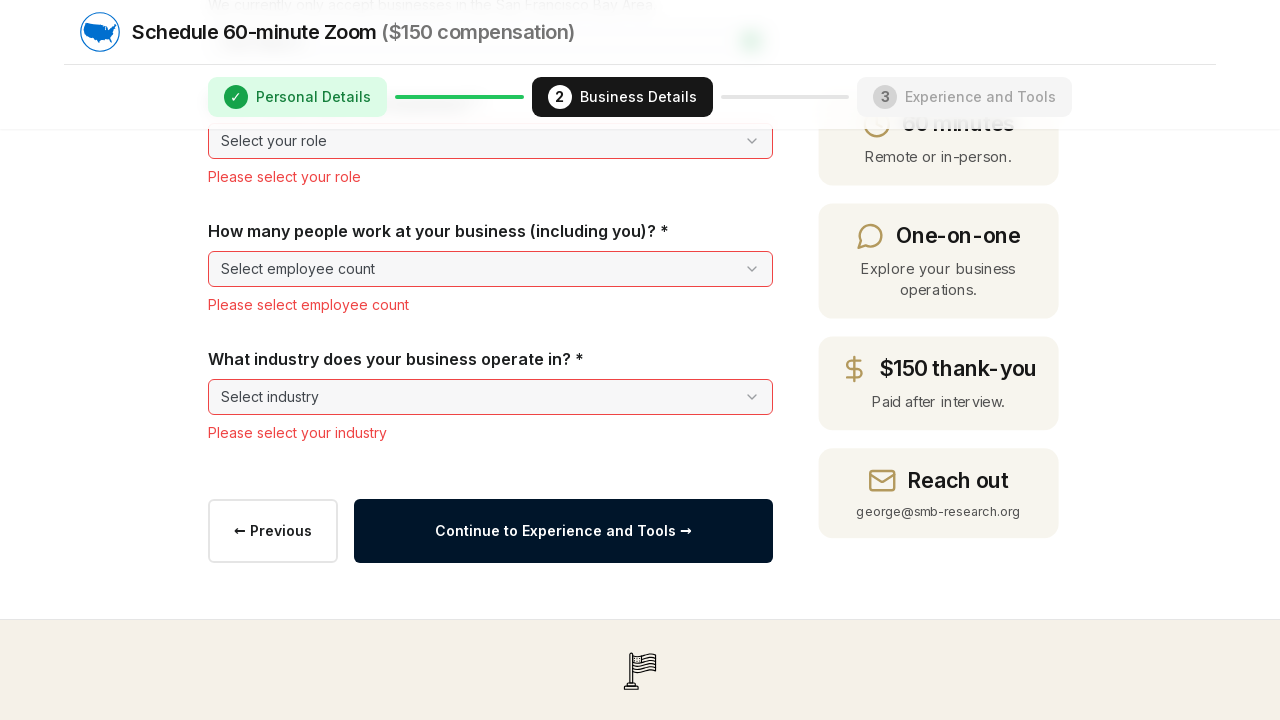

Filled visible input field 1 in Step 3 with 'Step3Value1' on input:visible >> nth=0
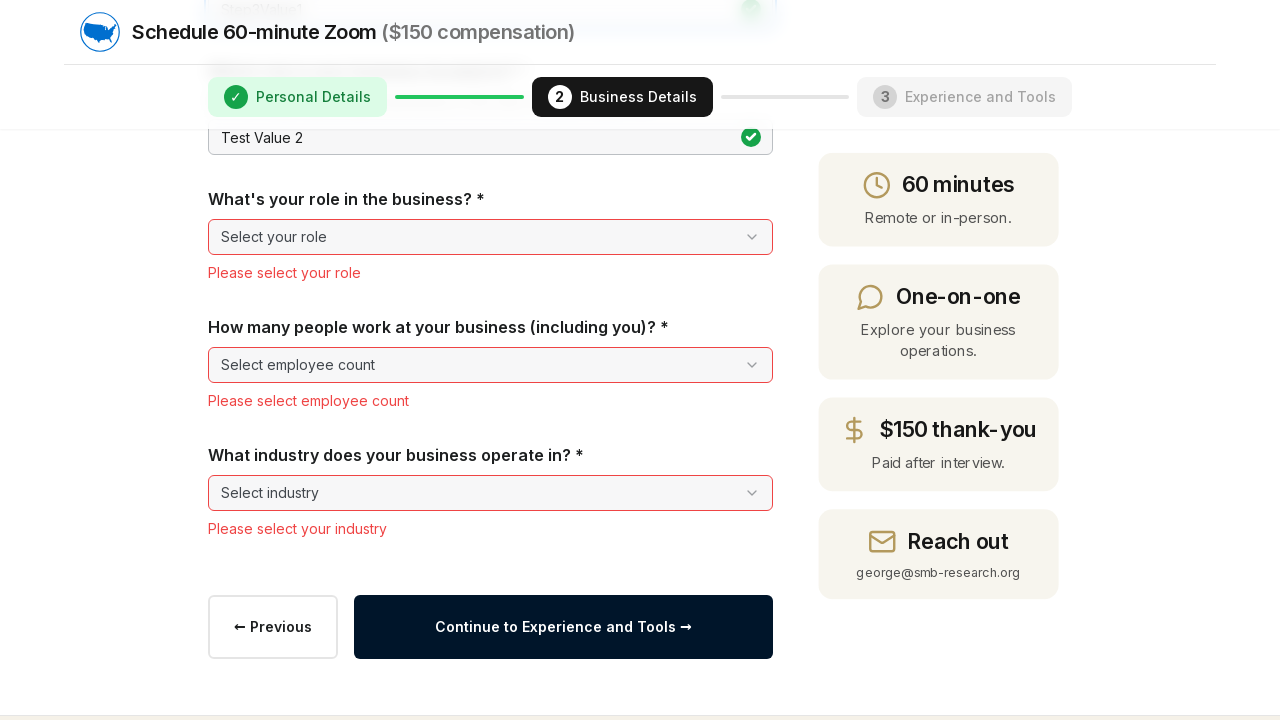

Filled visible input field 2 in Step 3 with 'Step3Value2' on input:visible >> nth=1
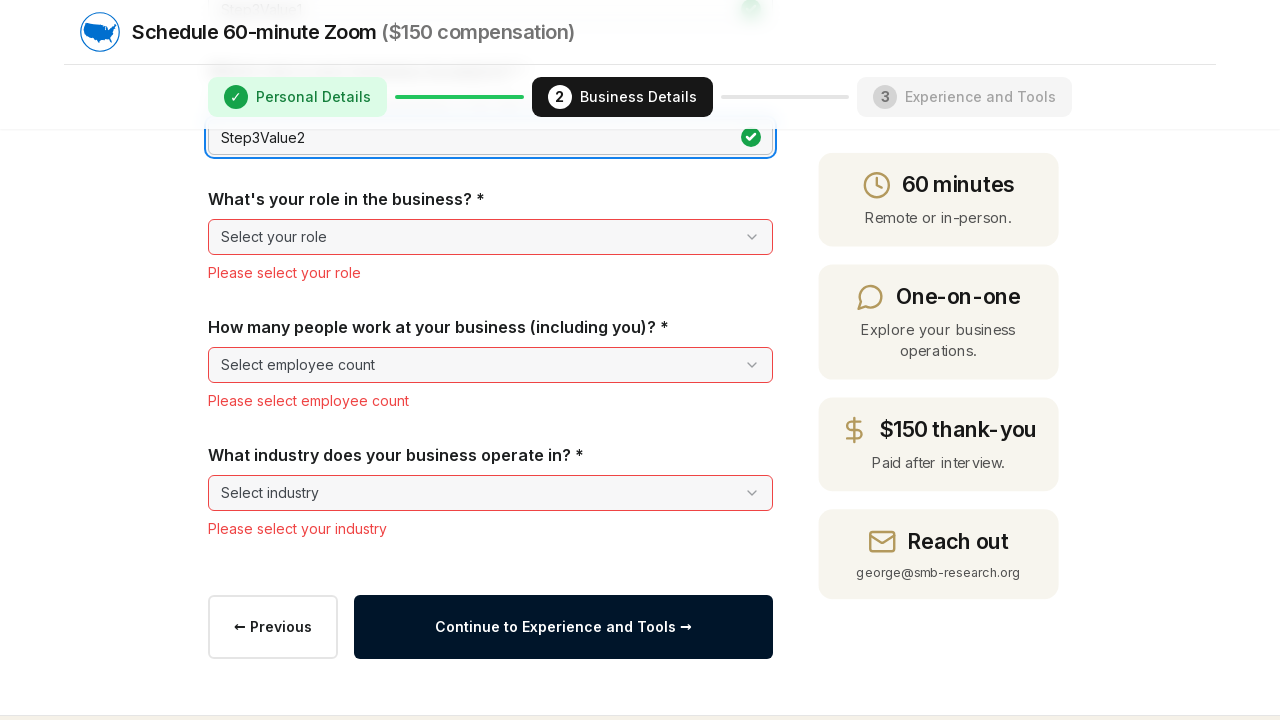

Clicked submit button to submit Step 3 form at (564, 627) on button:has-text("Continue") >> nth=0
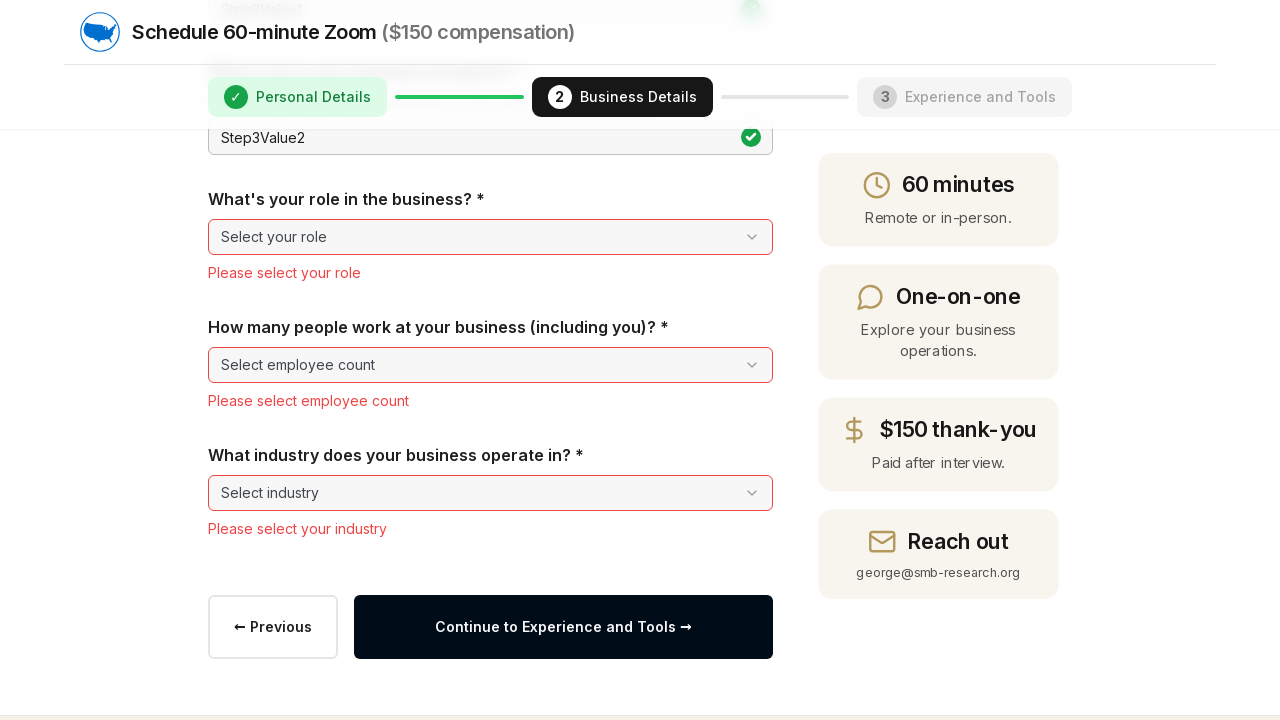

Waited 3000ms after form submission
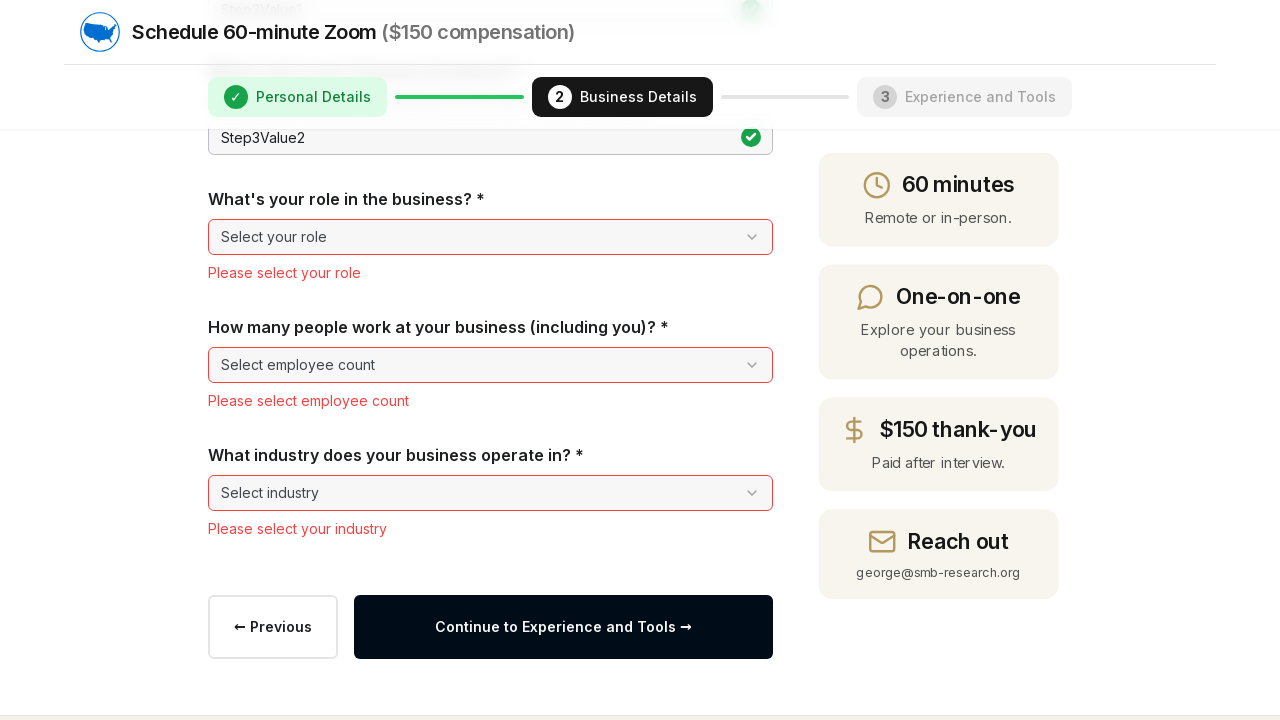

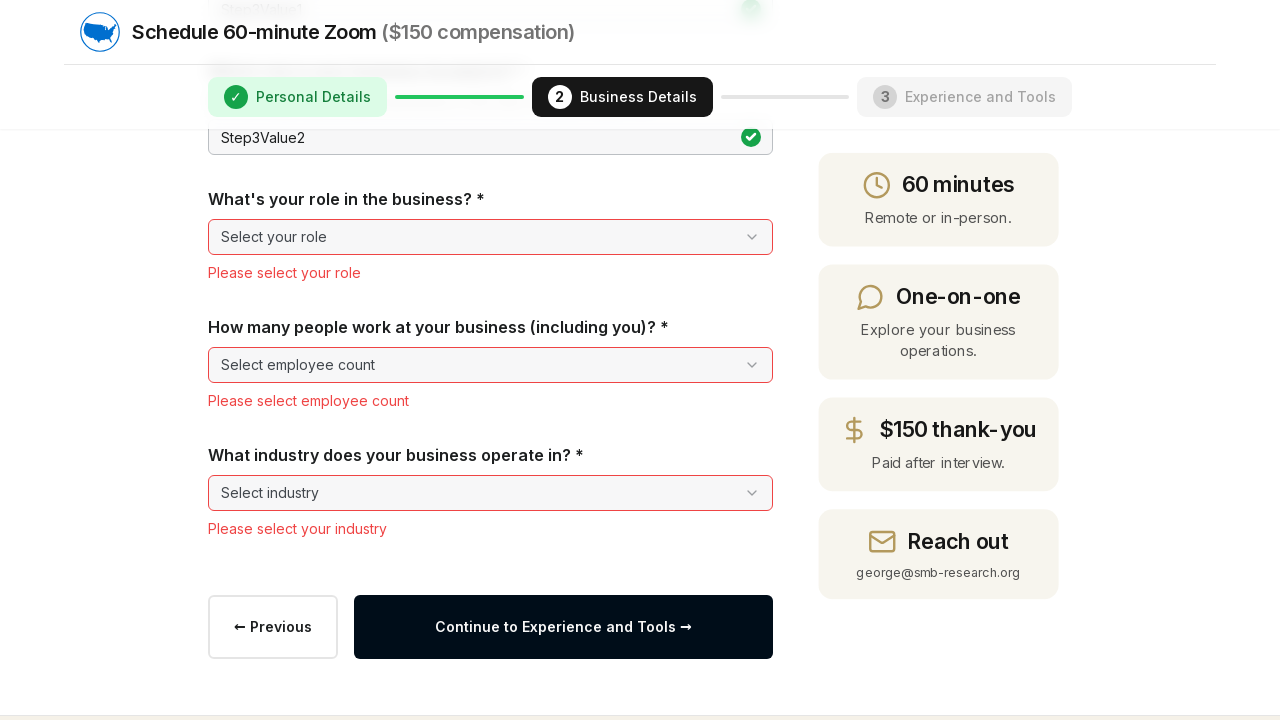